Navigates to the Rolls-Royce Motor Cars homepage and verifies the page loads successfully

Starting URL: https://www.rolls-roycemotorcars.com/en_GB/home.html

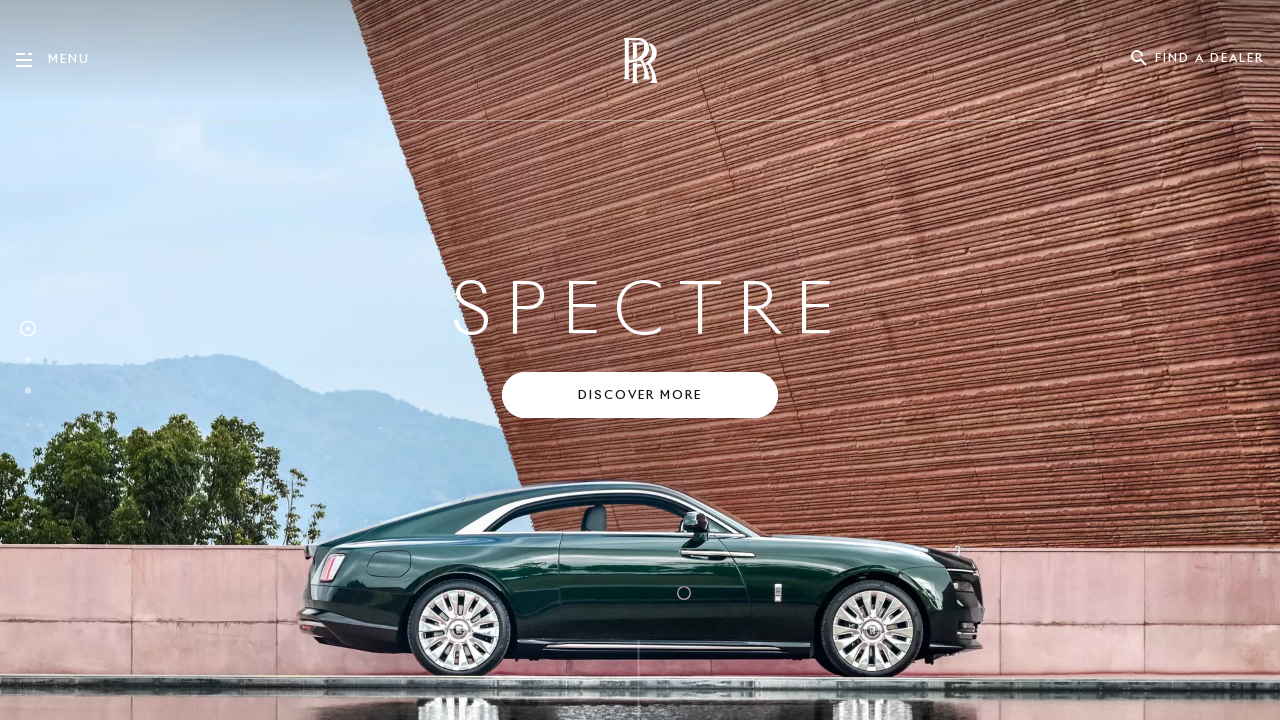

Navigated to Rolls-Royce Motor Cars homepage
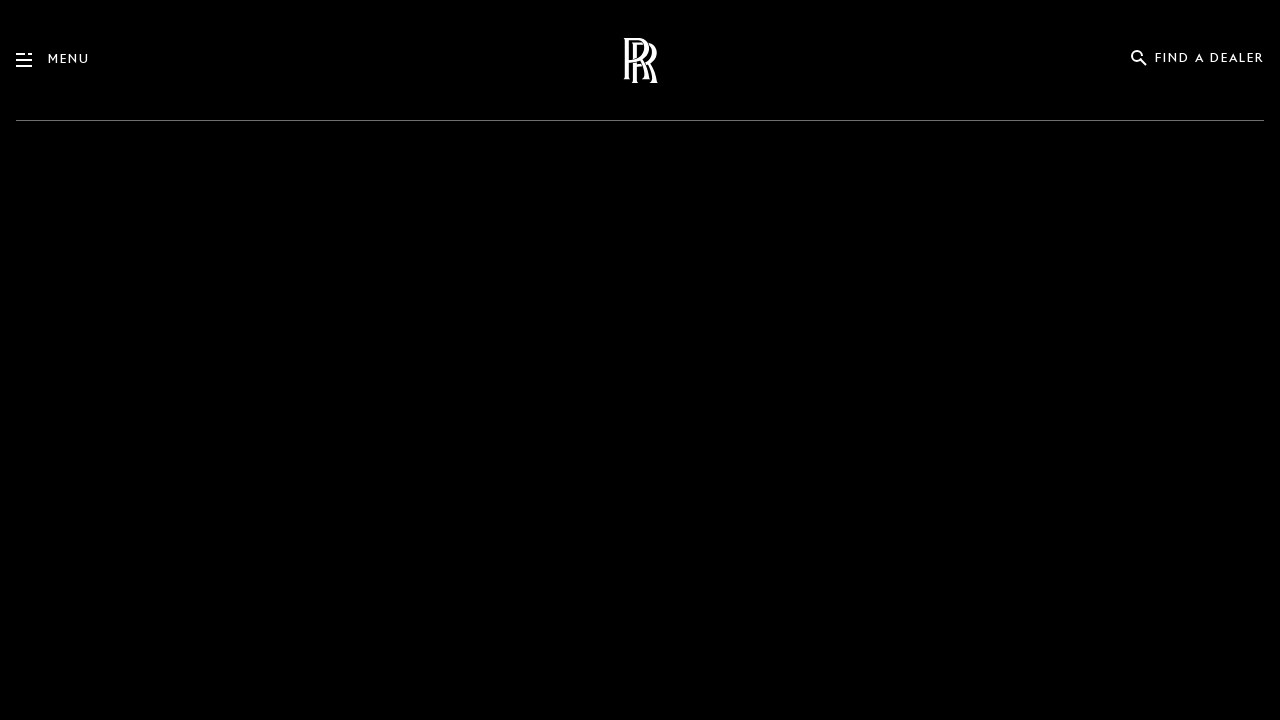

Page DOM content loaded
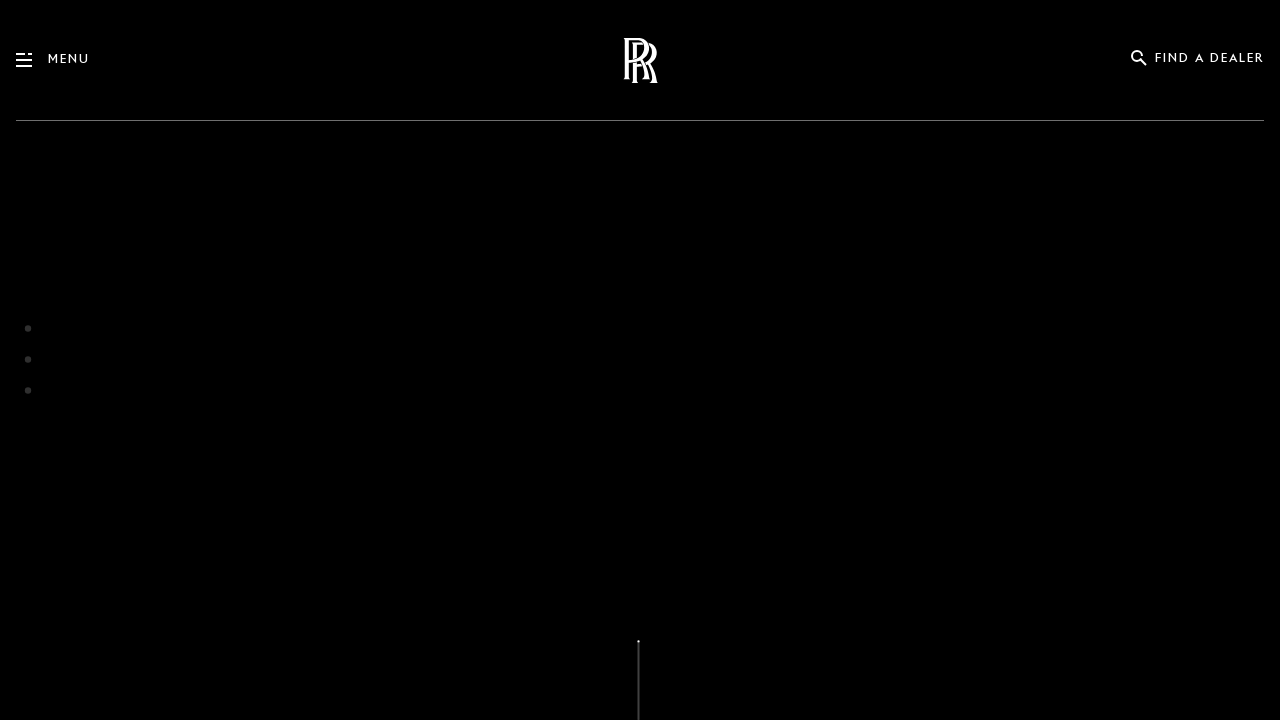

Body element is present - page loaded successfully
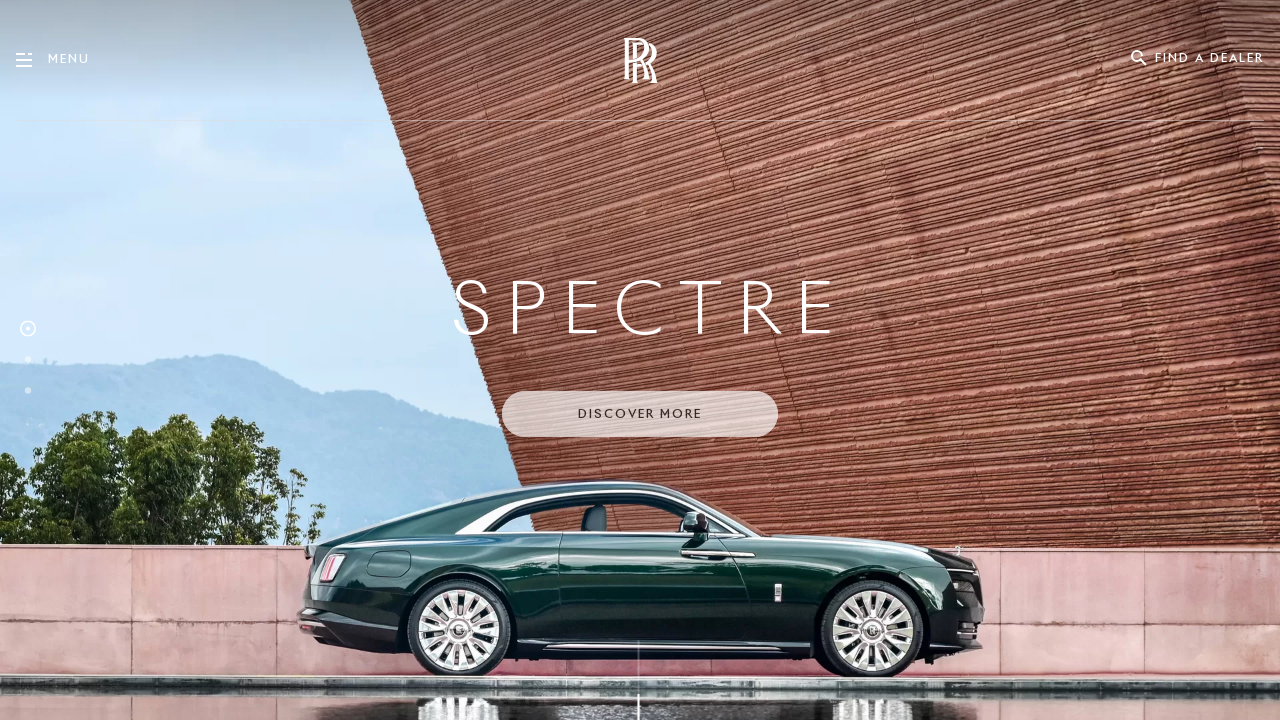

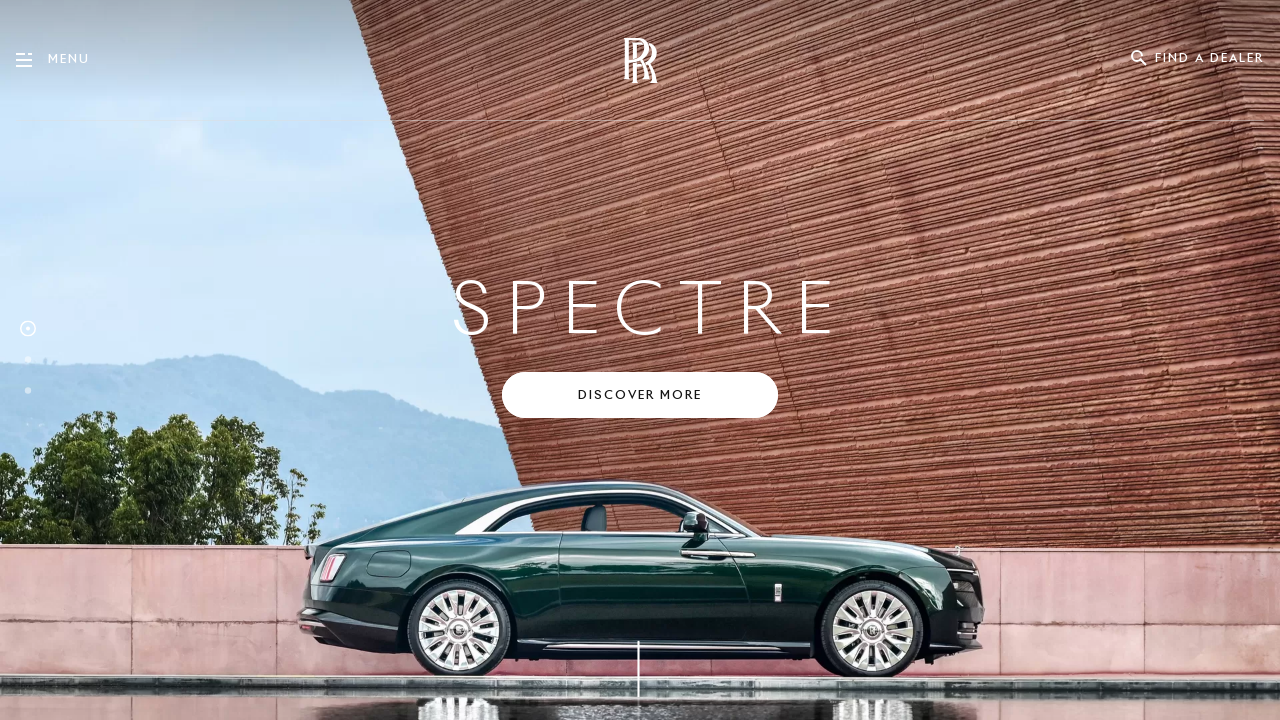